Navigates to the Rahul Shetty Academy Automation Practice page and verifies that navigation links are present in the footer section.

Starting URL: https://rahulshettyacademy.com/AutomationPractice/

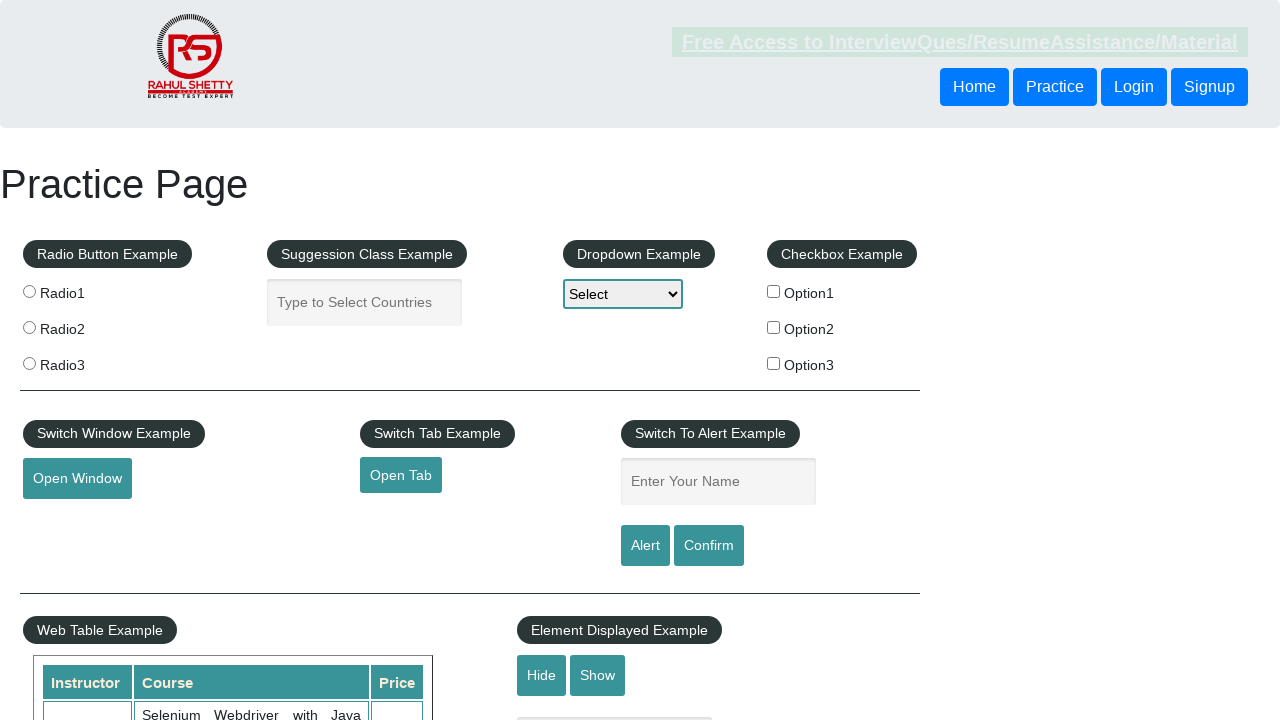

Waited for footer navigation links to load
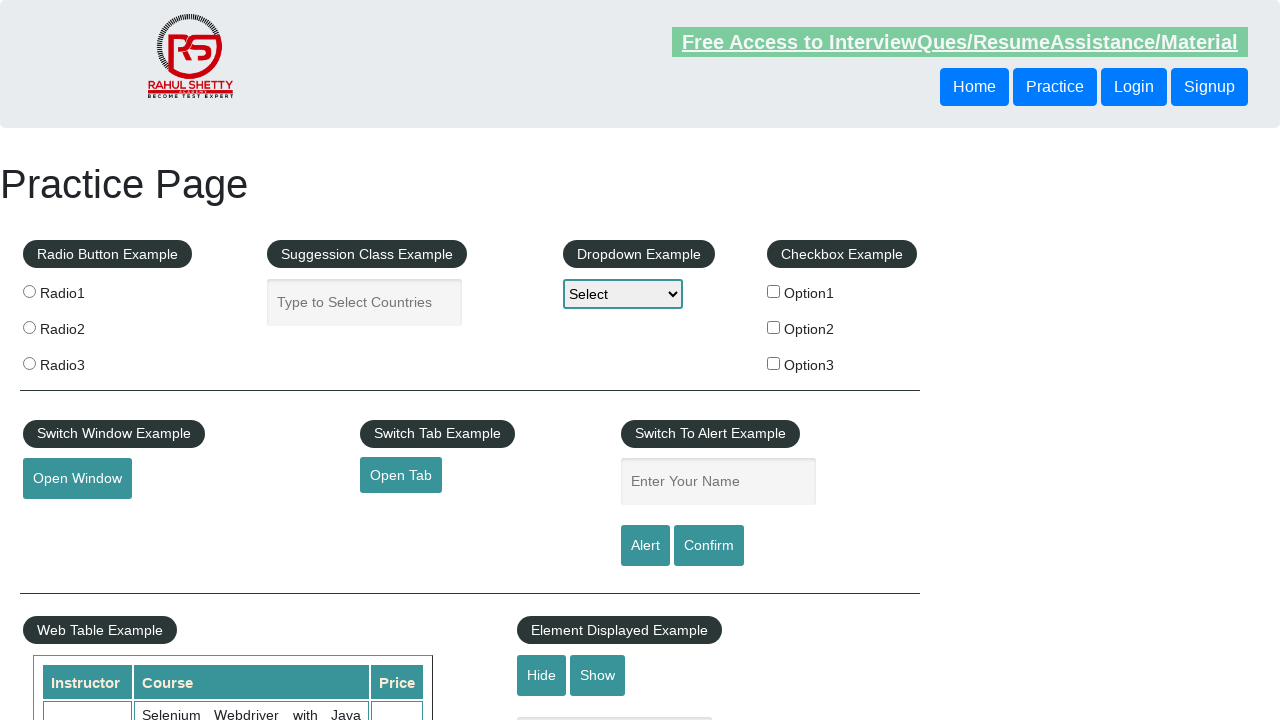

Located all footer navigation links
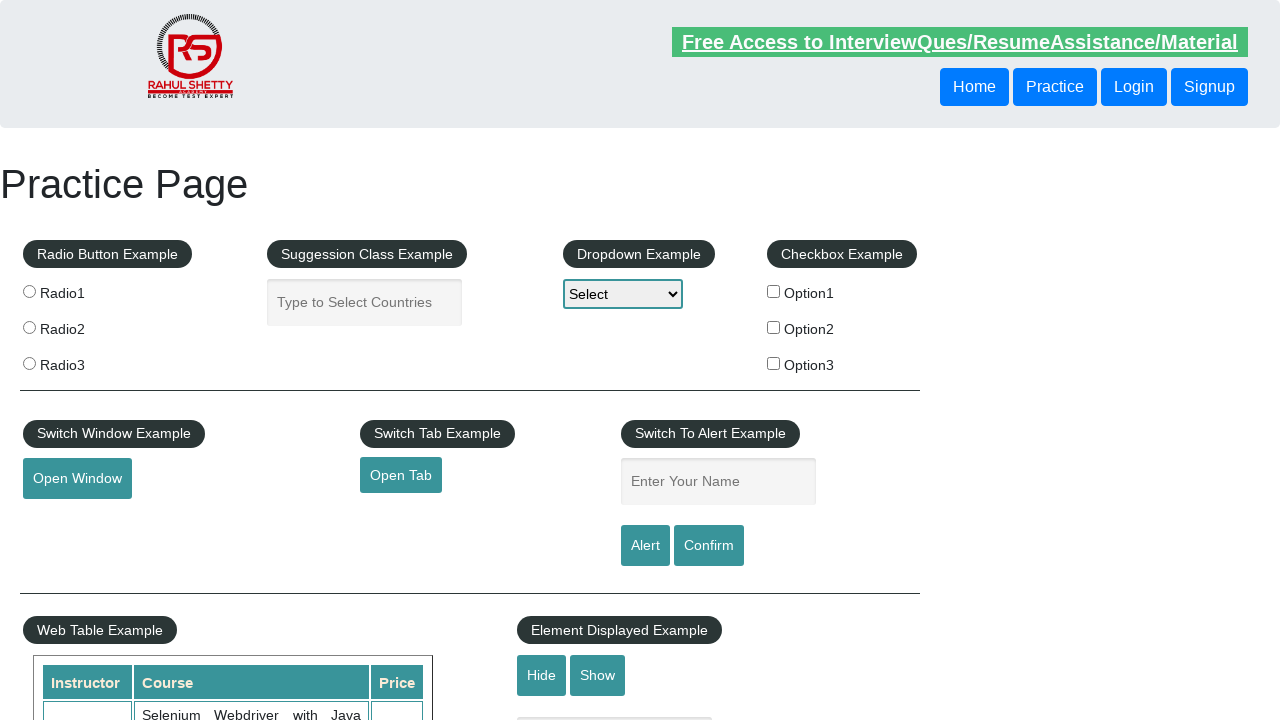

Verified that 20 navigation links are present in the footer
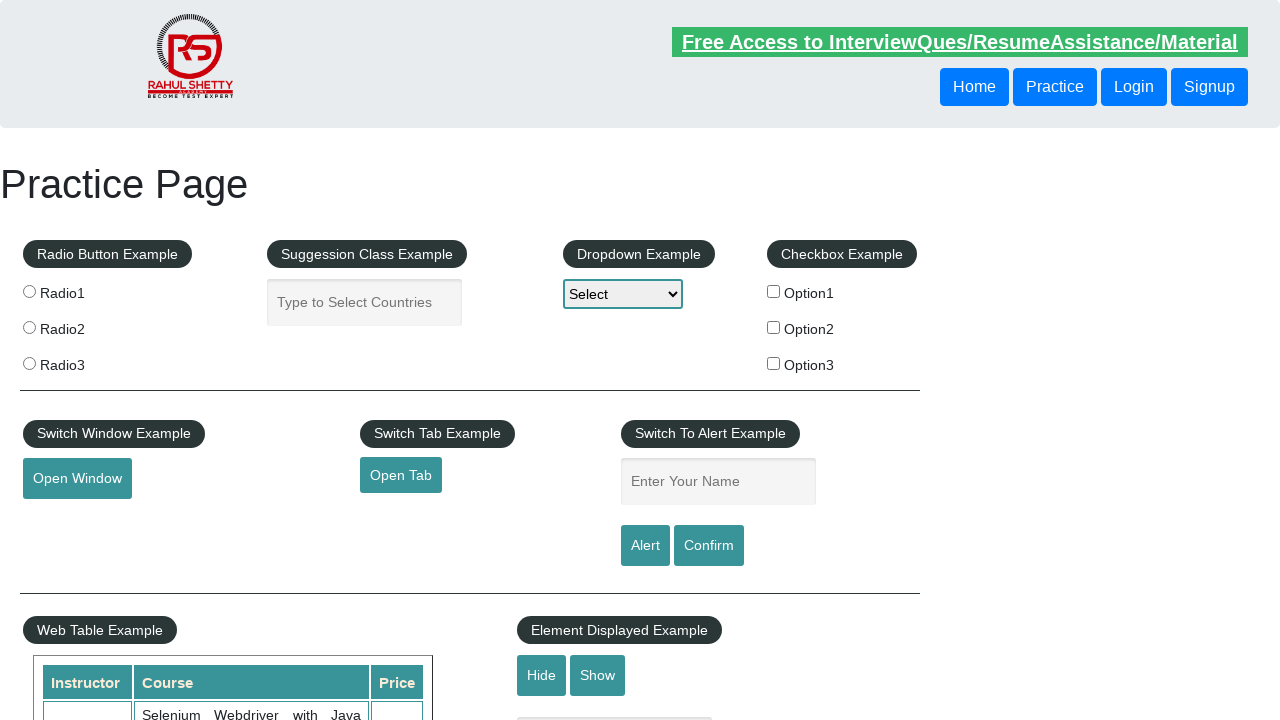

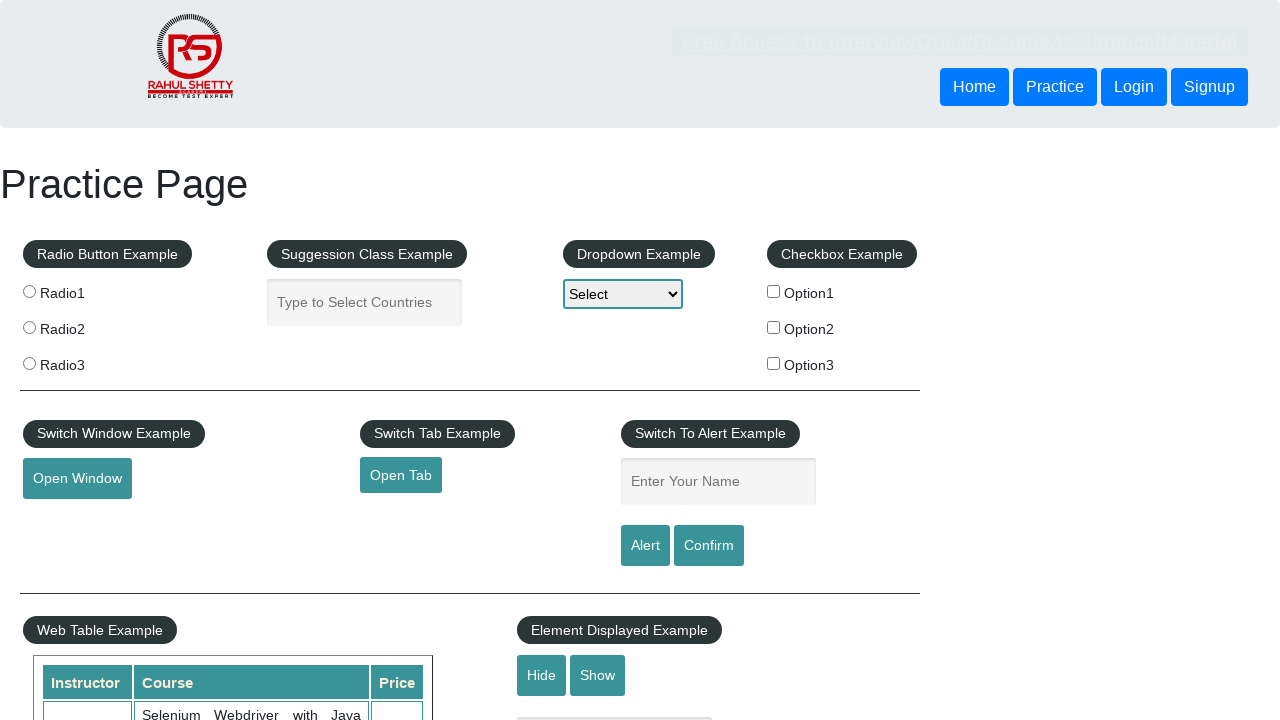